Tests file download and upload functionality by downloading a file, uploading it back, and verifying the UI updates with a toast message and data changes

Starting URL: https://rahulshettyacademy.com/upload-download-test/index.html

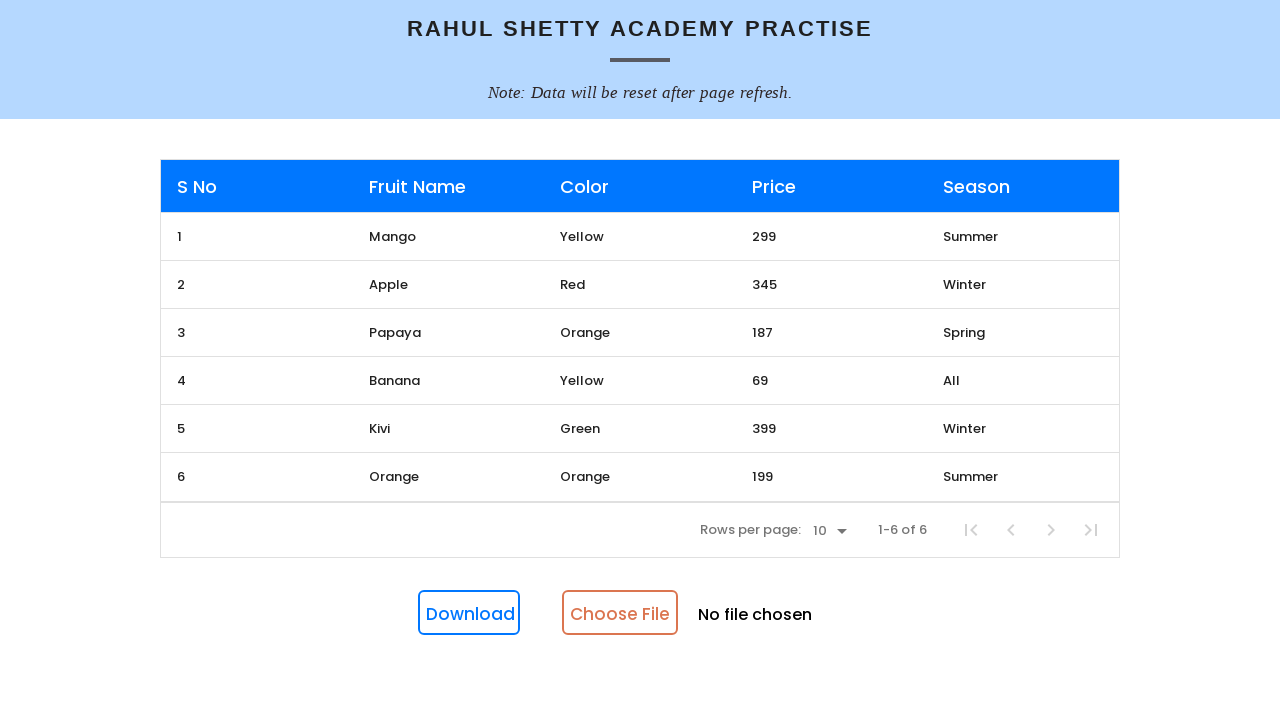

Clicked download button to initiate file download at (469, 613) on #downloadButton
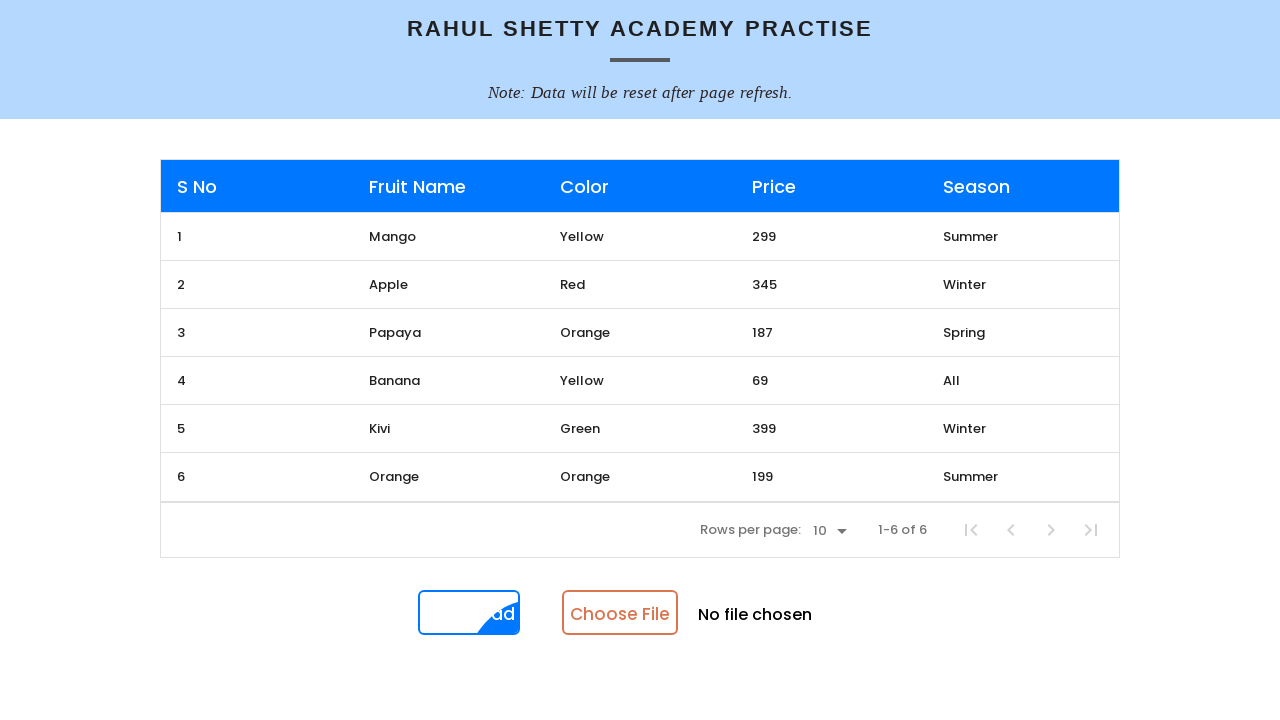

File download completed
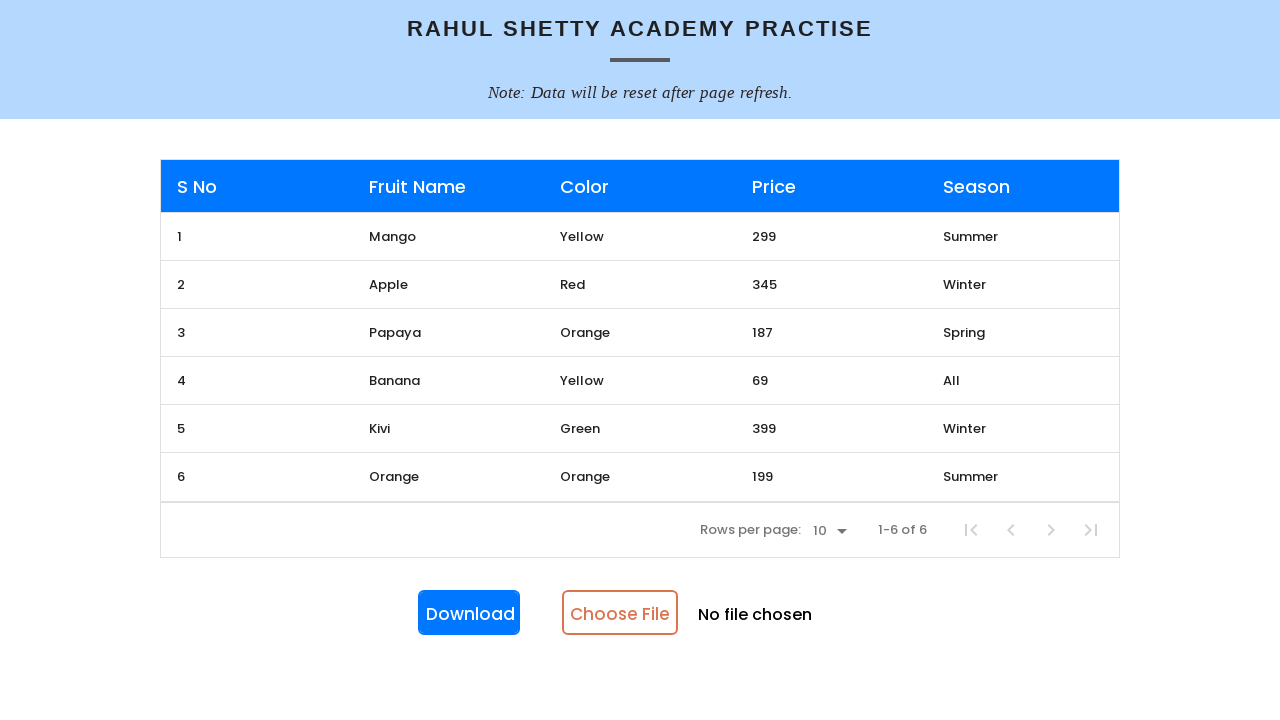

Saved downloaded file to temporary location: /tmp/tmpq1mcgazs.xlsx
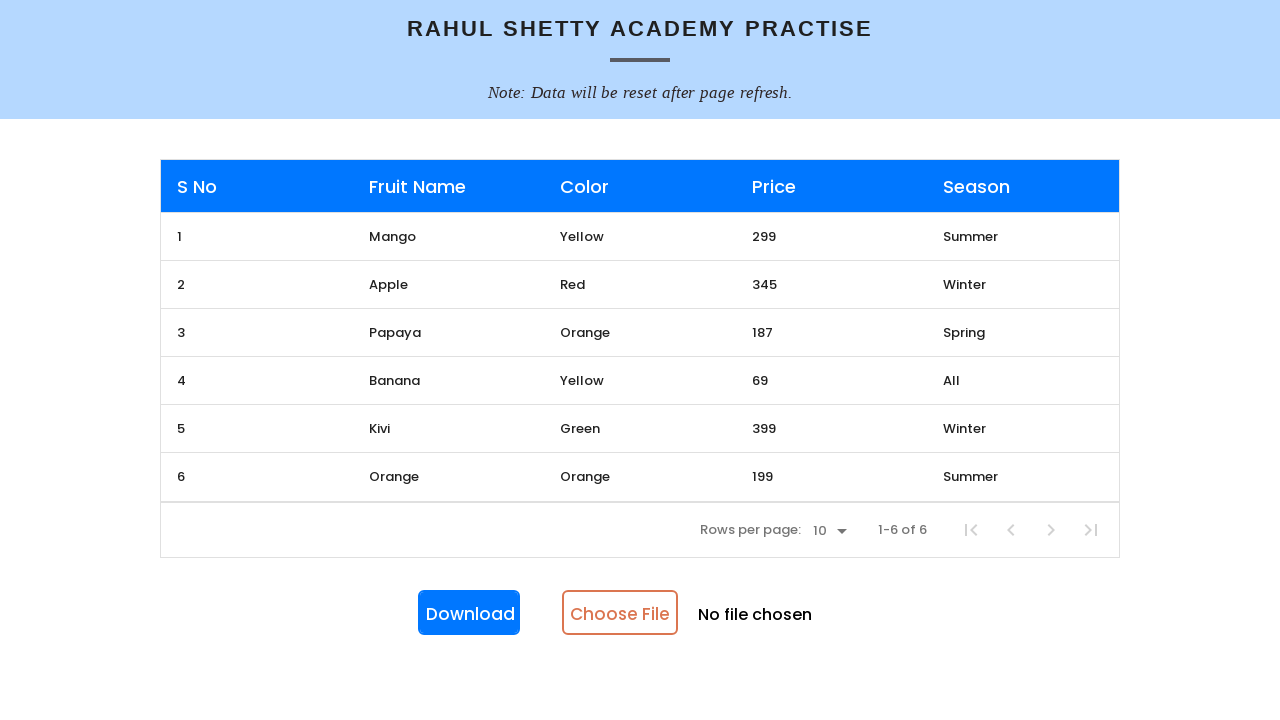

Uploaded file back to the application
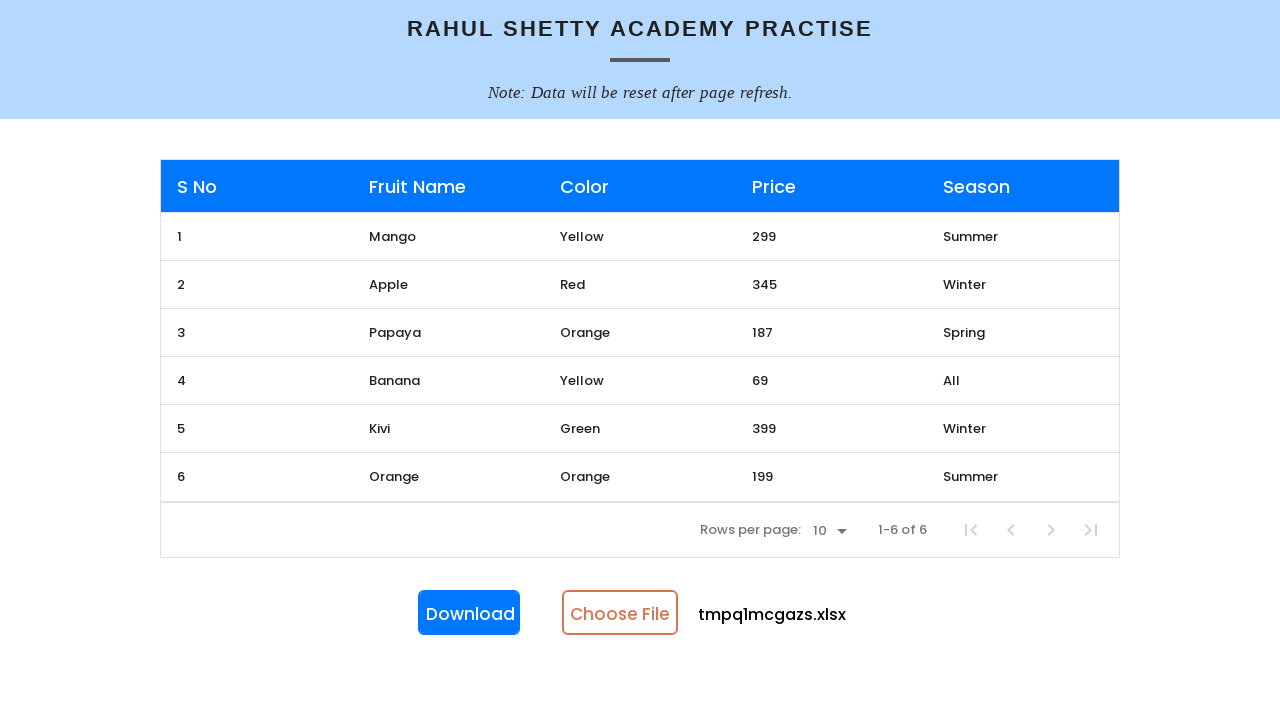

Toast notification appeared on screen
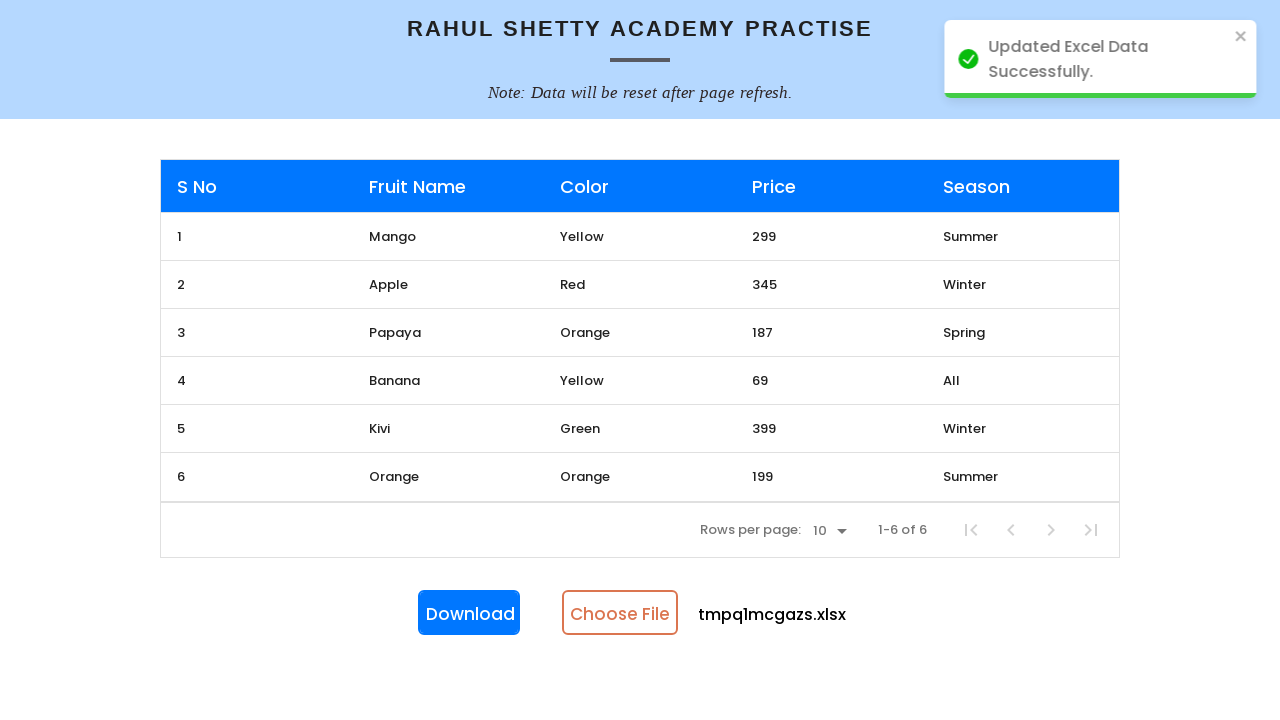

Retrieved toast message text: 'Updated Excel Data Successfully.'
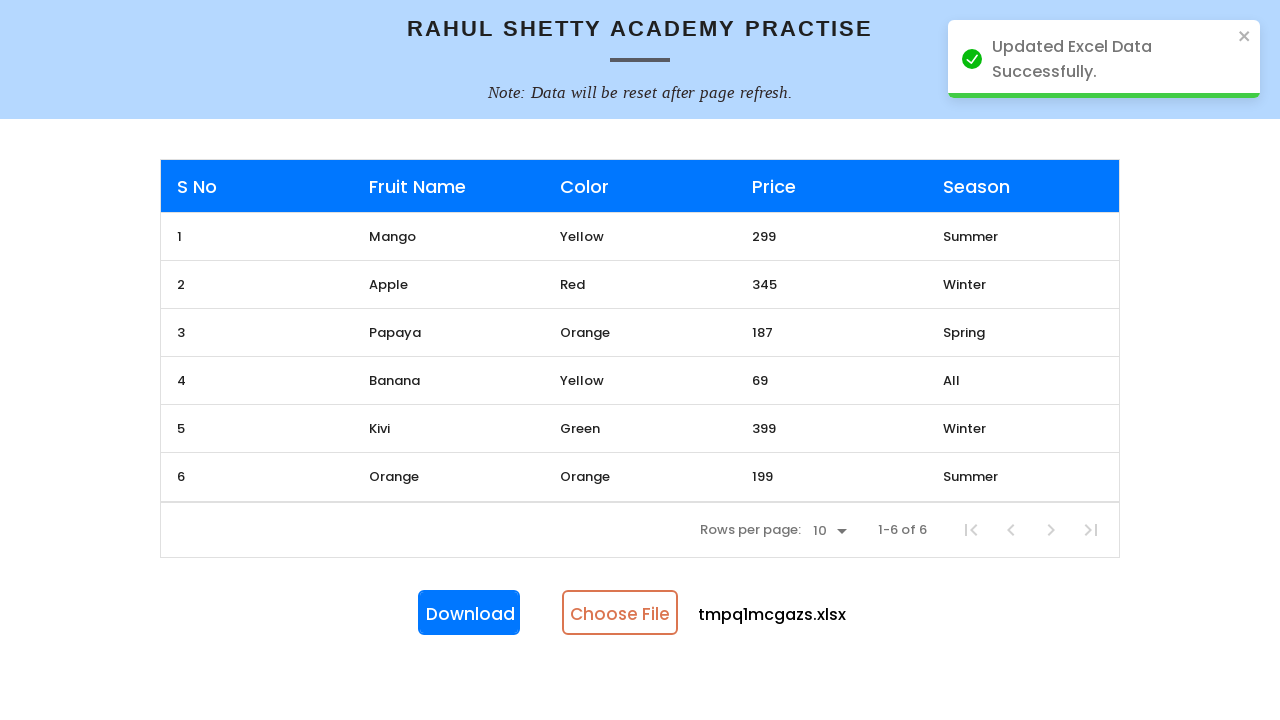

Verified toast message displays 'Updated Excel Data Successfully.'
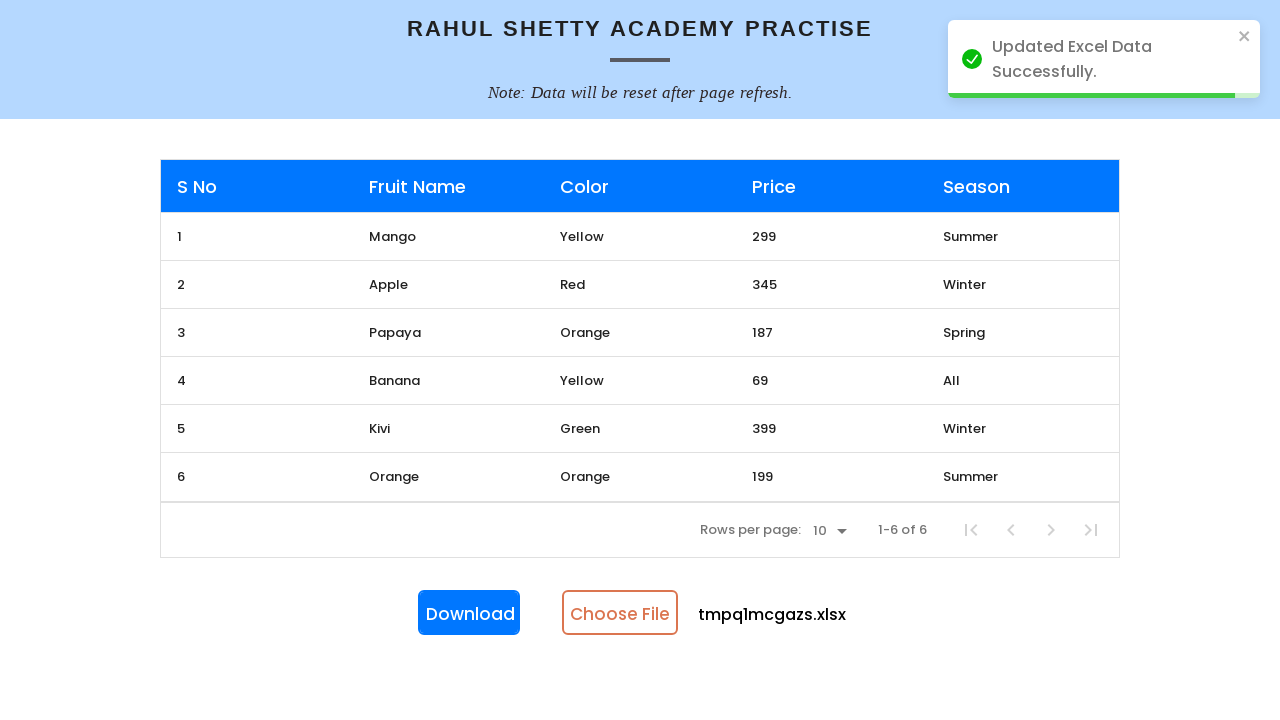

Toast notification disappeared from screen
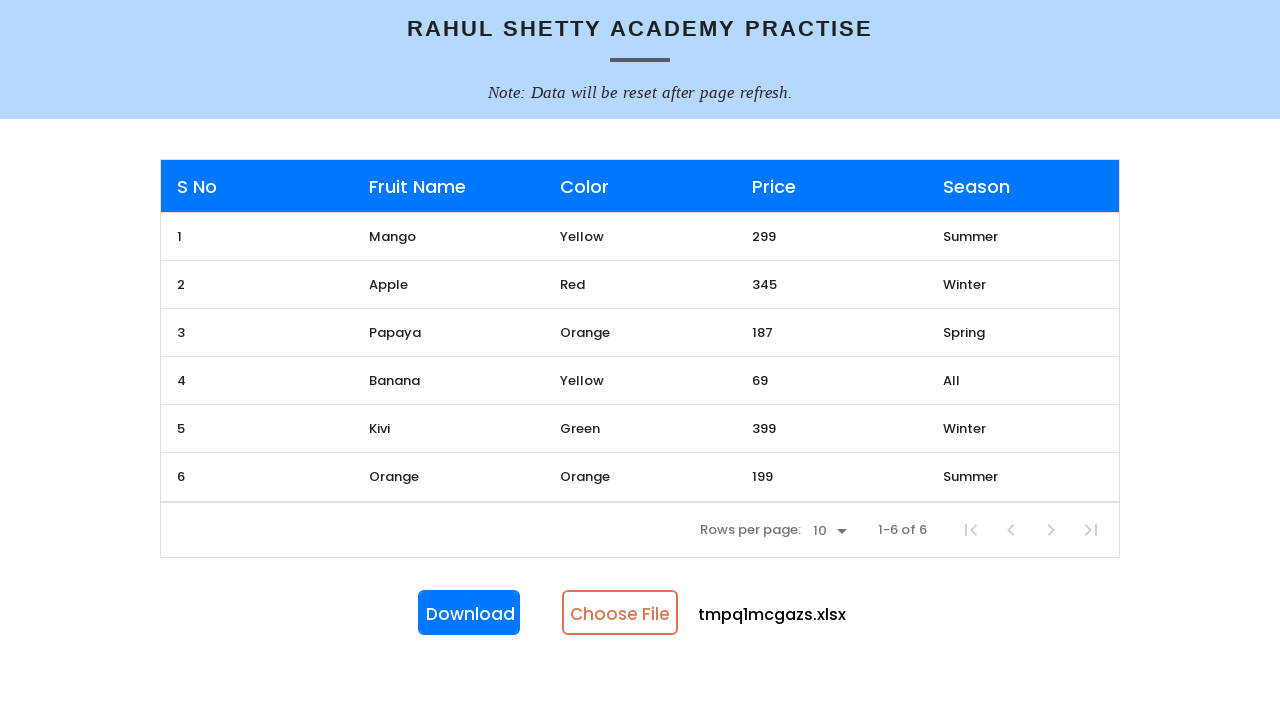

Located Price column header in the table
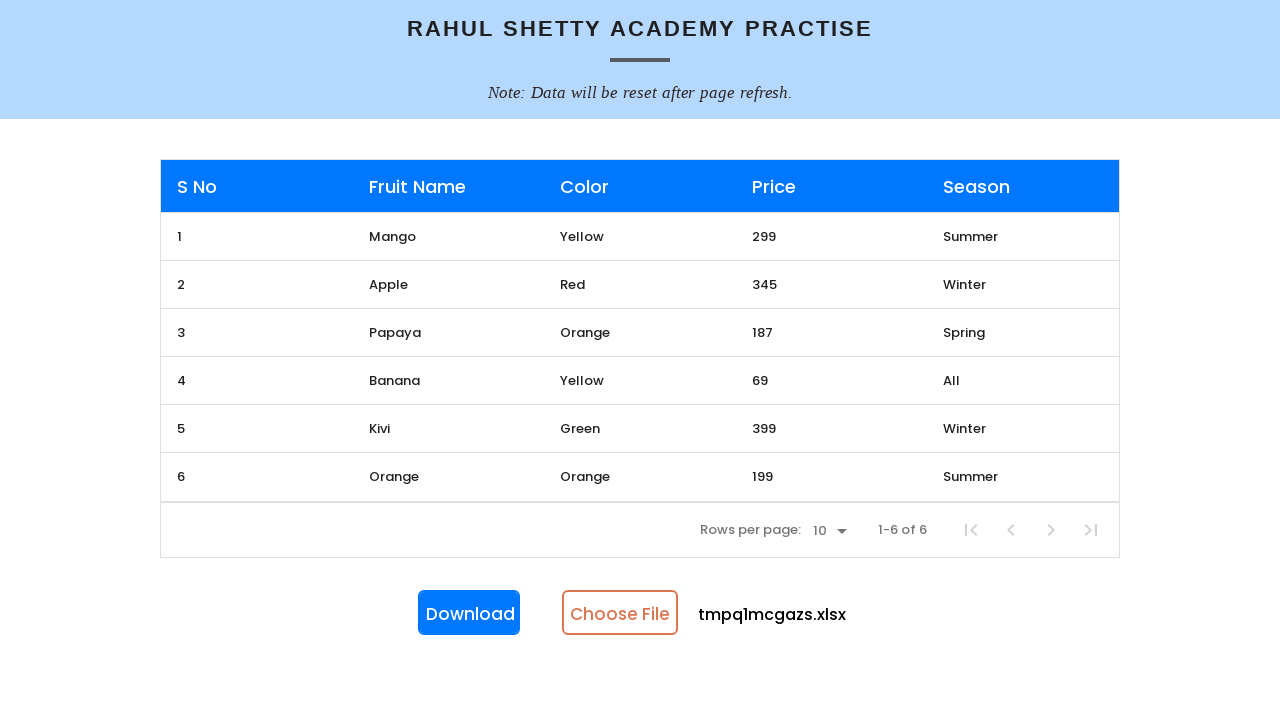

Verified Price column header is visible in the UI
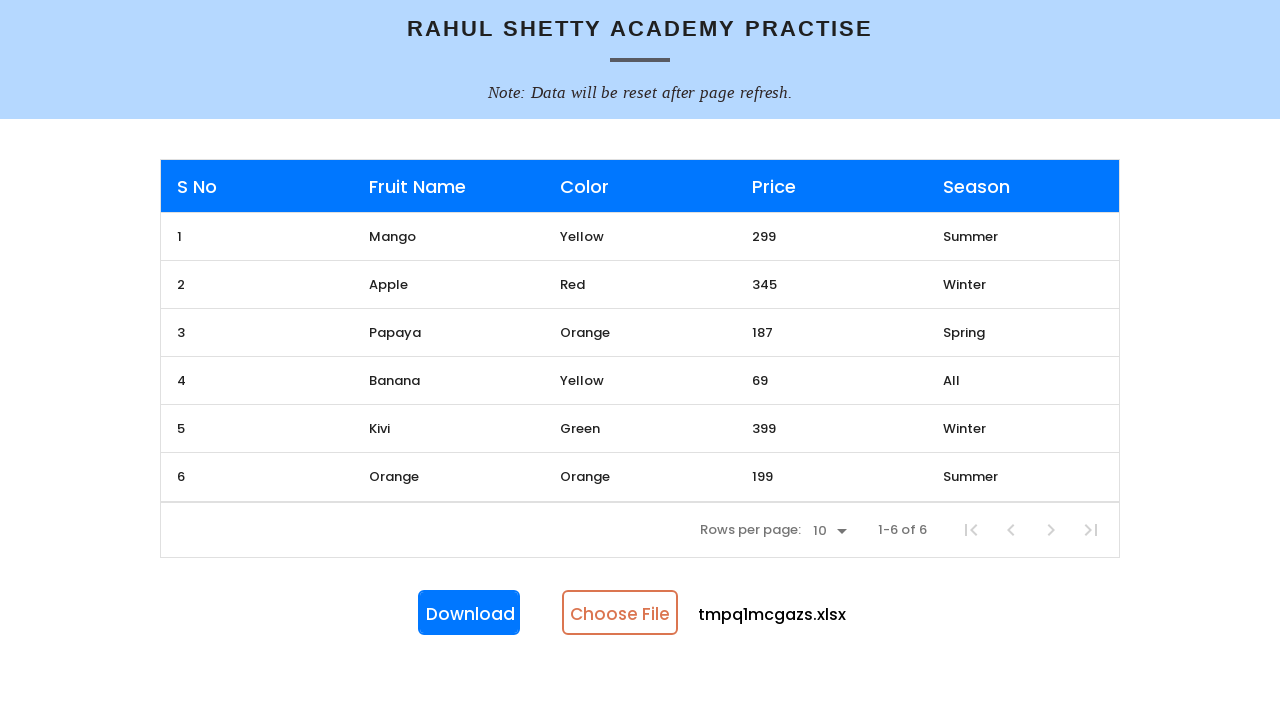

Cleaned up temporary file
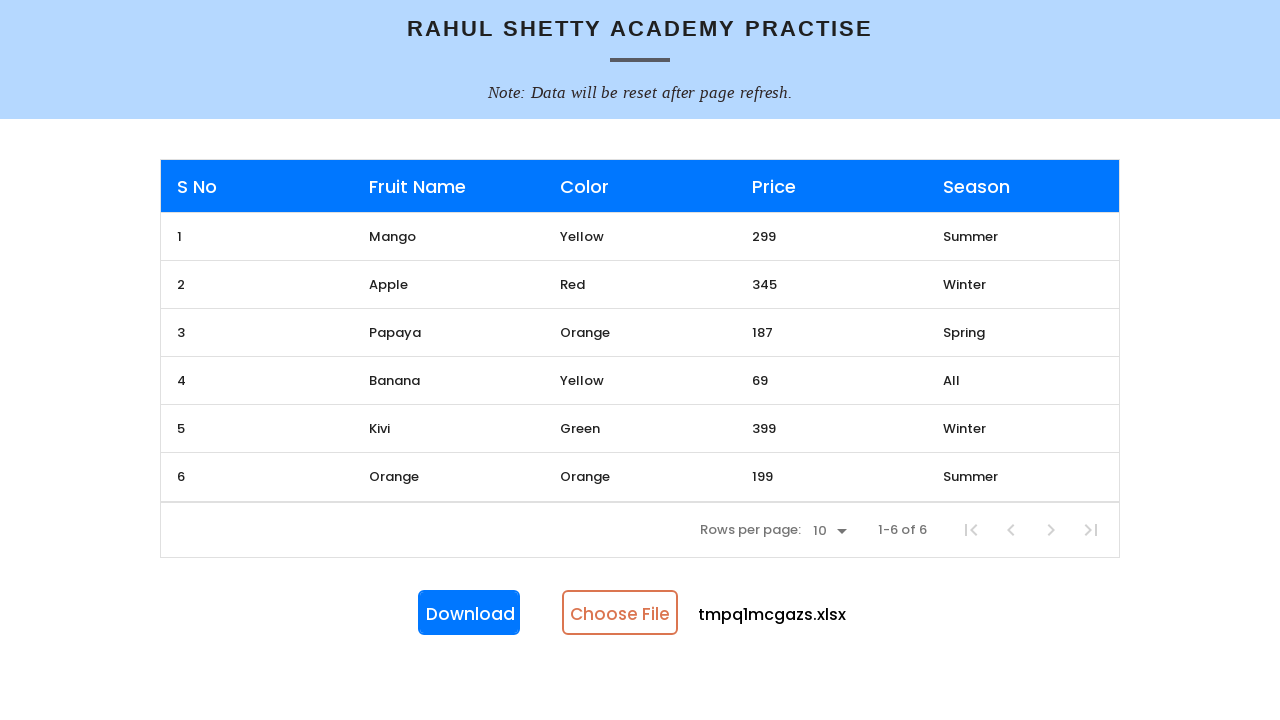

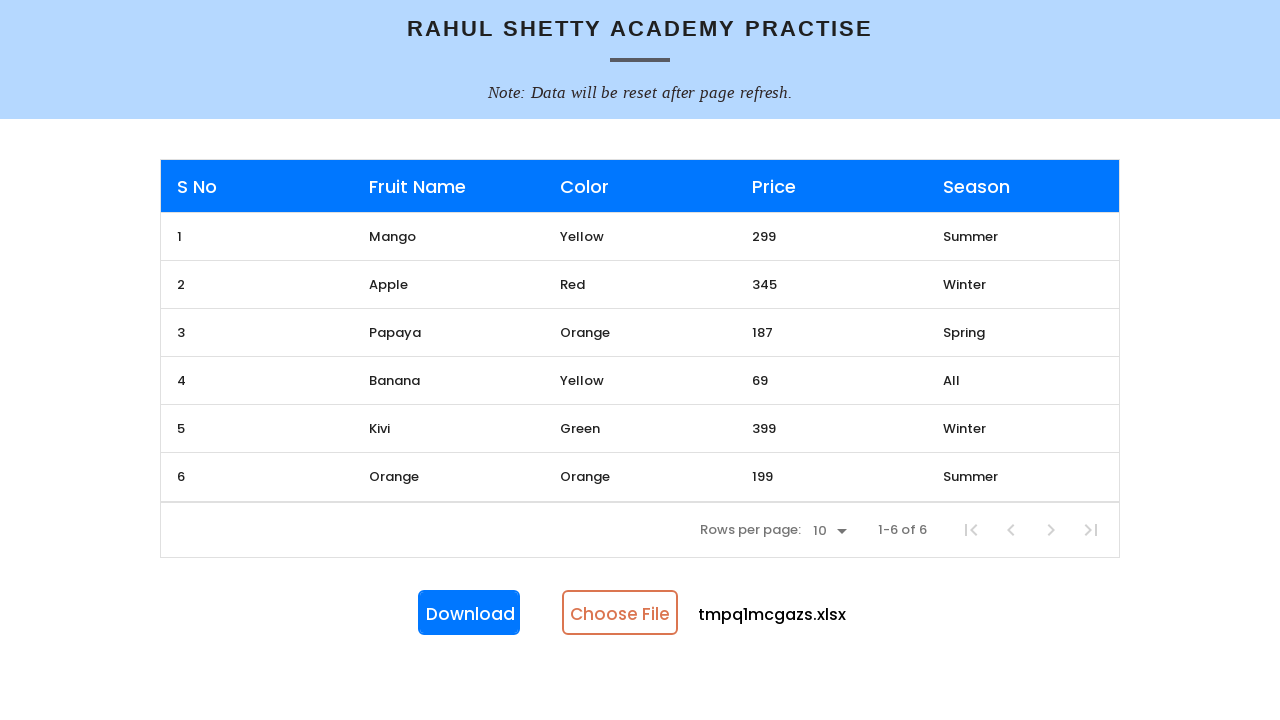